Tests JavaScript alert handling by clicking alert button and accepting the alert dialog

Starting URL: https://automationfc.github.io/basic-form/index.html

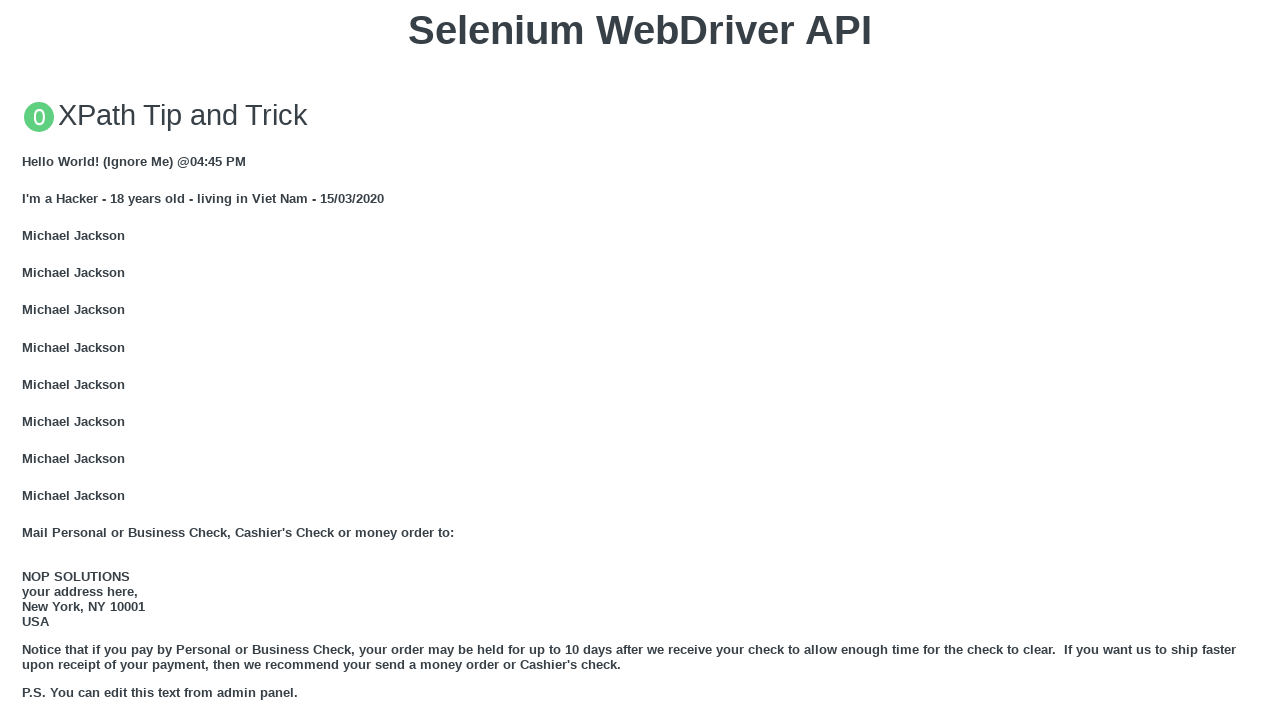

Scrolled JS Alert button into view
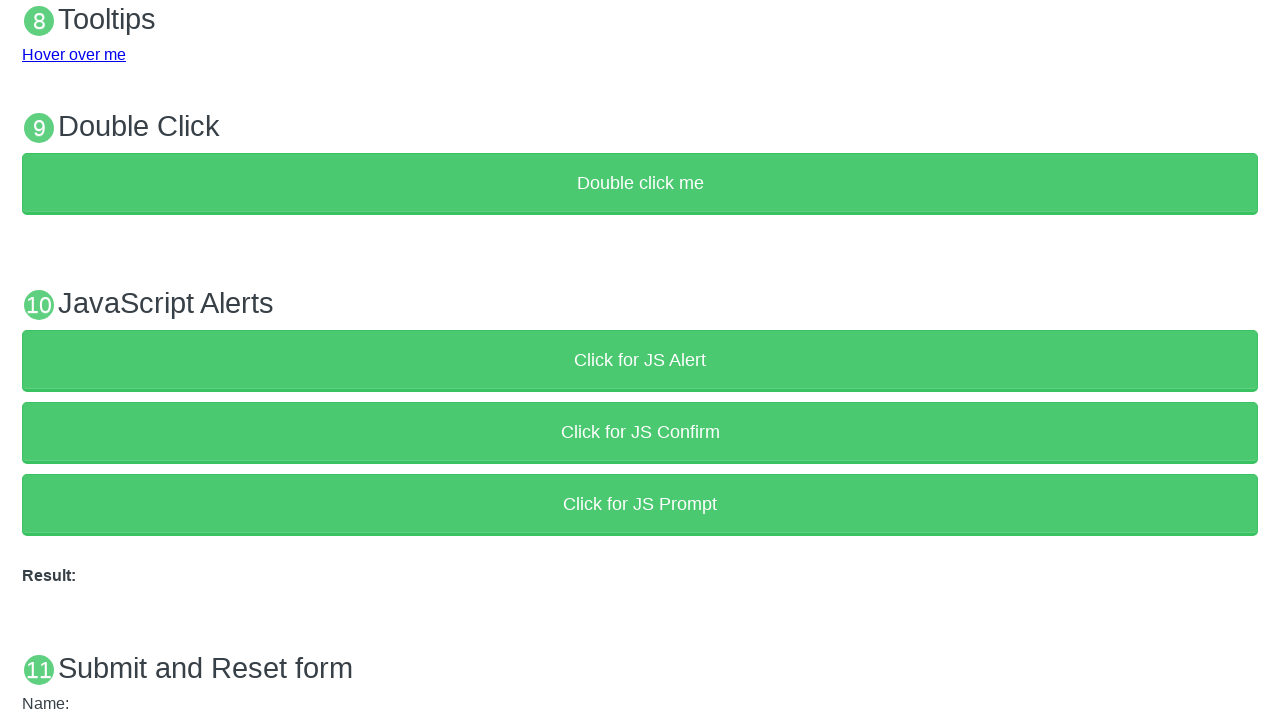

Set up dialog handler to accept alerts
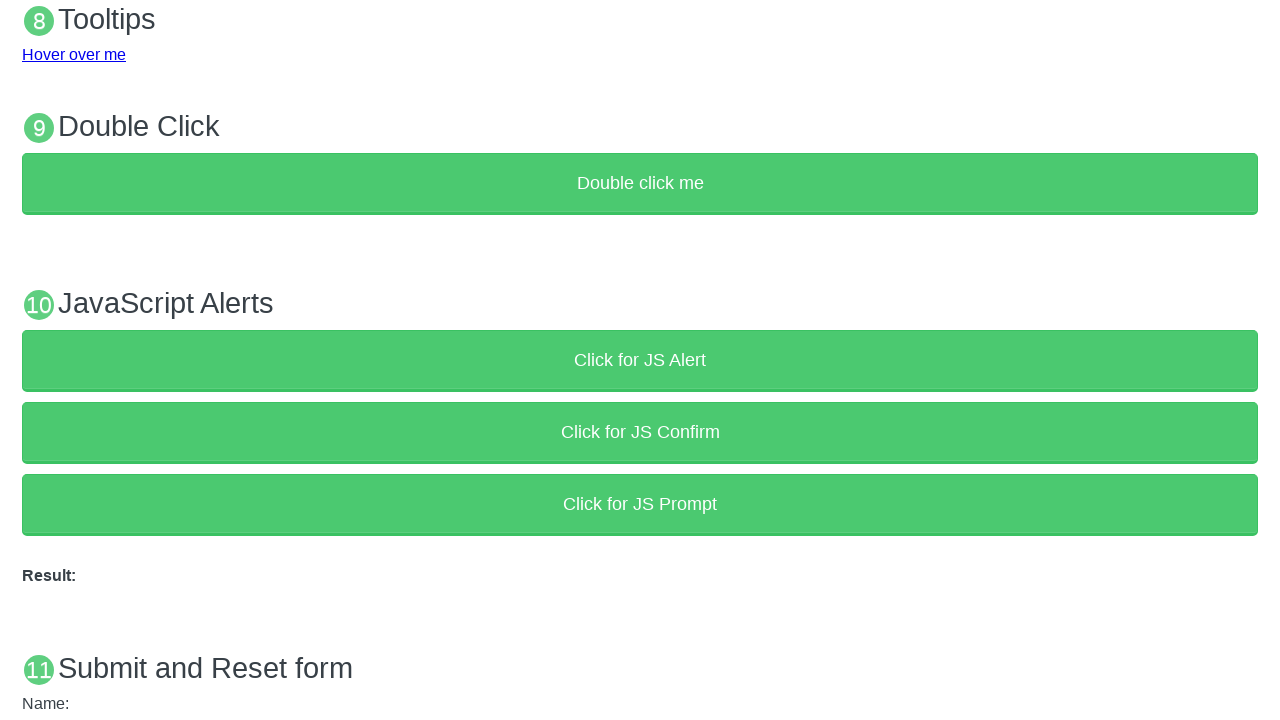

Clicked JS Alert button at (640, 360) on xpath=//button[text()='Click for JS Alert']
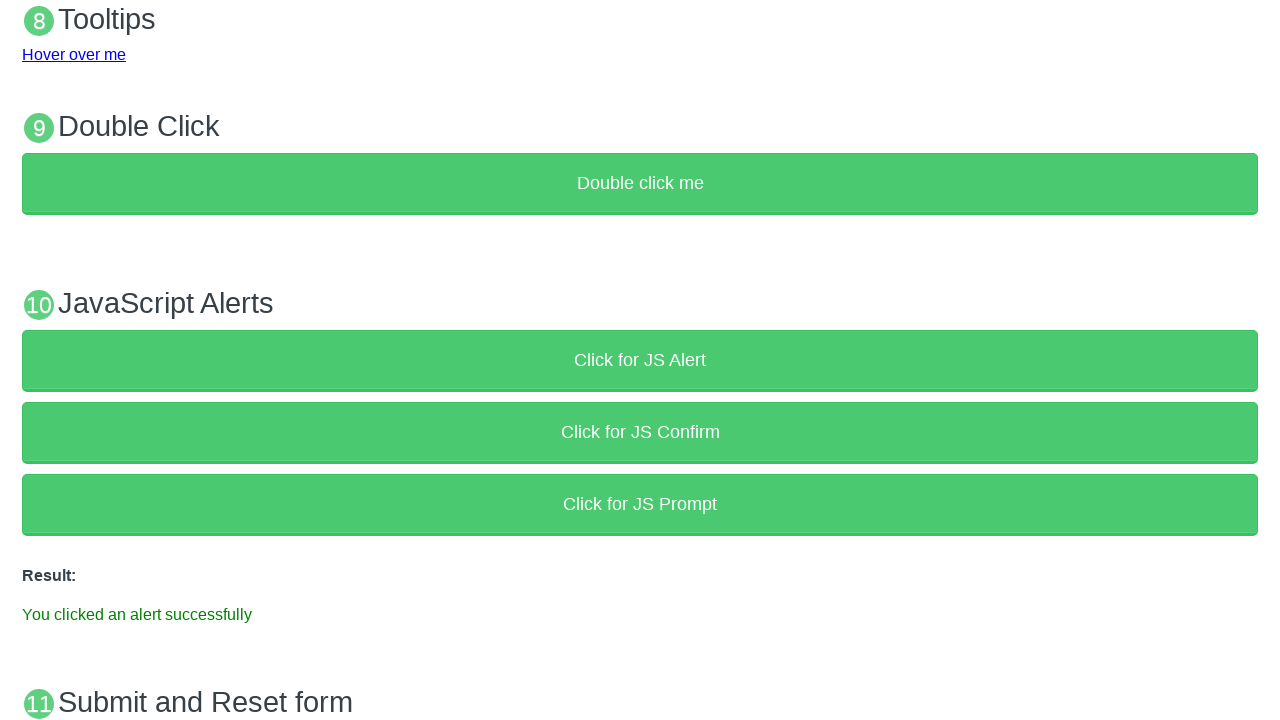

Alert dialog was accepted and result text appeared
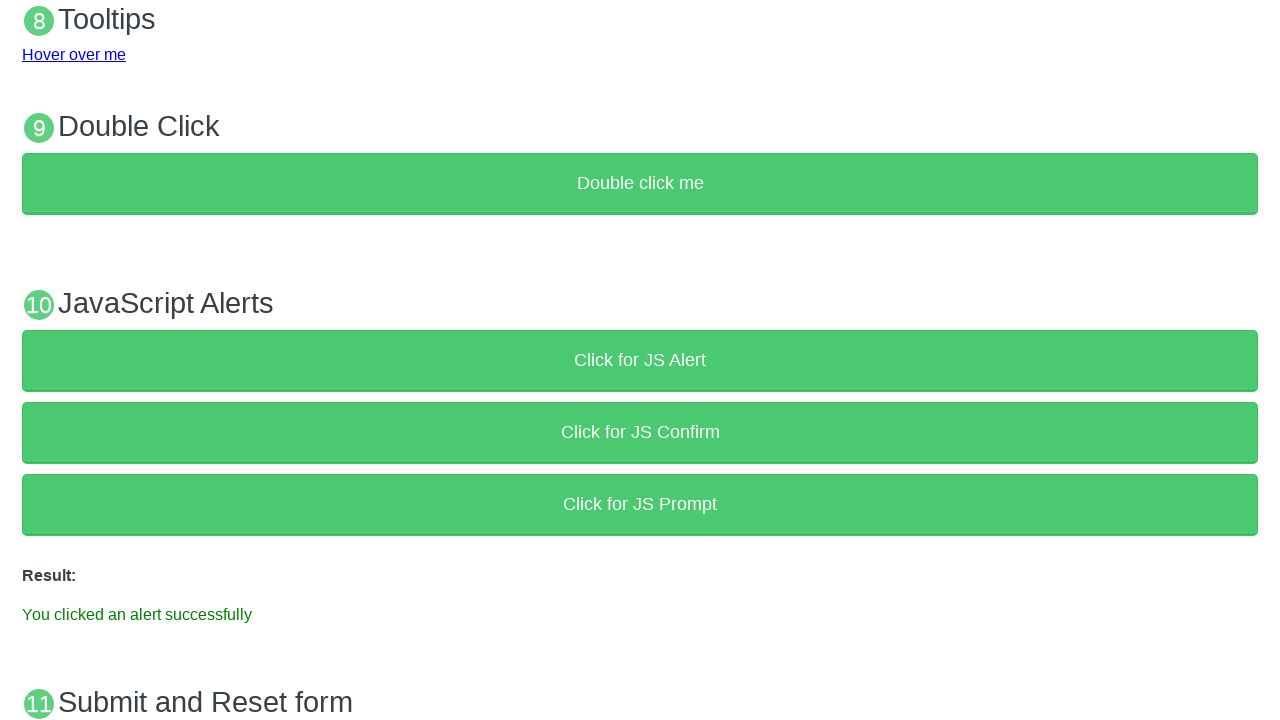

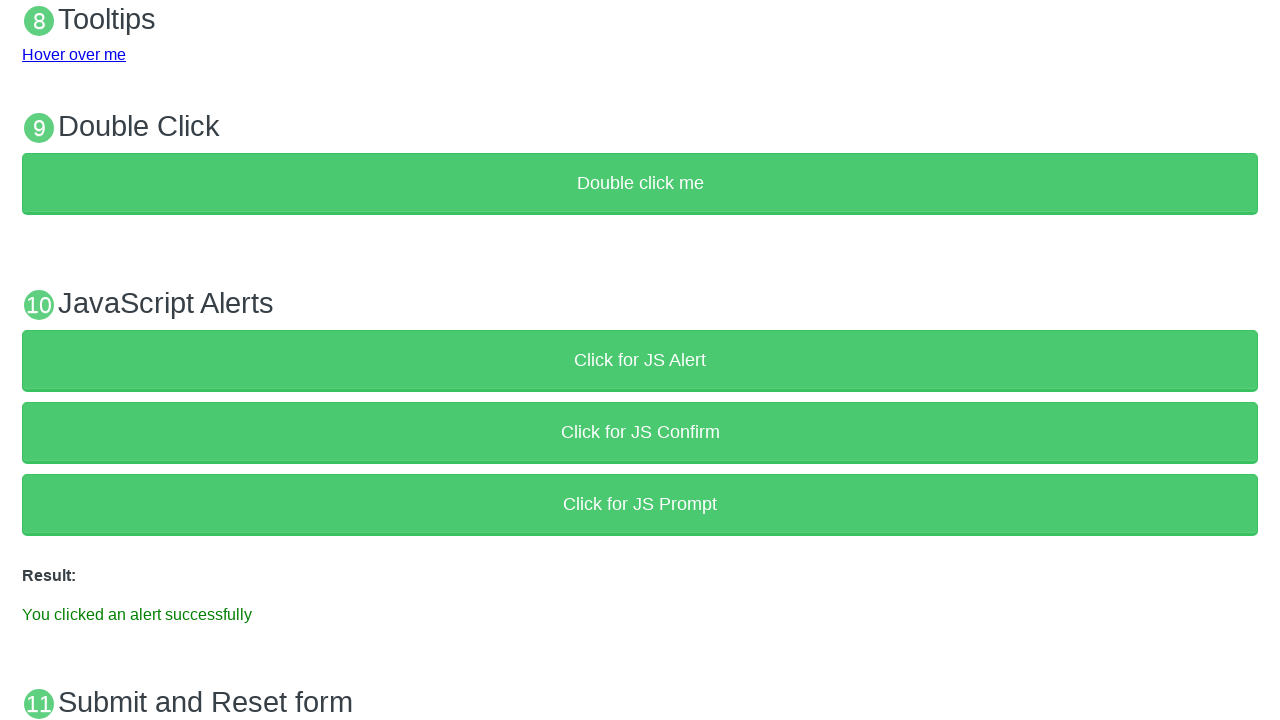